Tests a registration form by filling in first name, last name, email, and phone number fields, submitting the form, handling the alert confirmation, and refreshing the page.

Starting URL: https://v1.training-support.net/selenium/simple-form

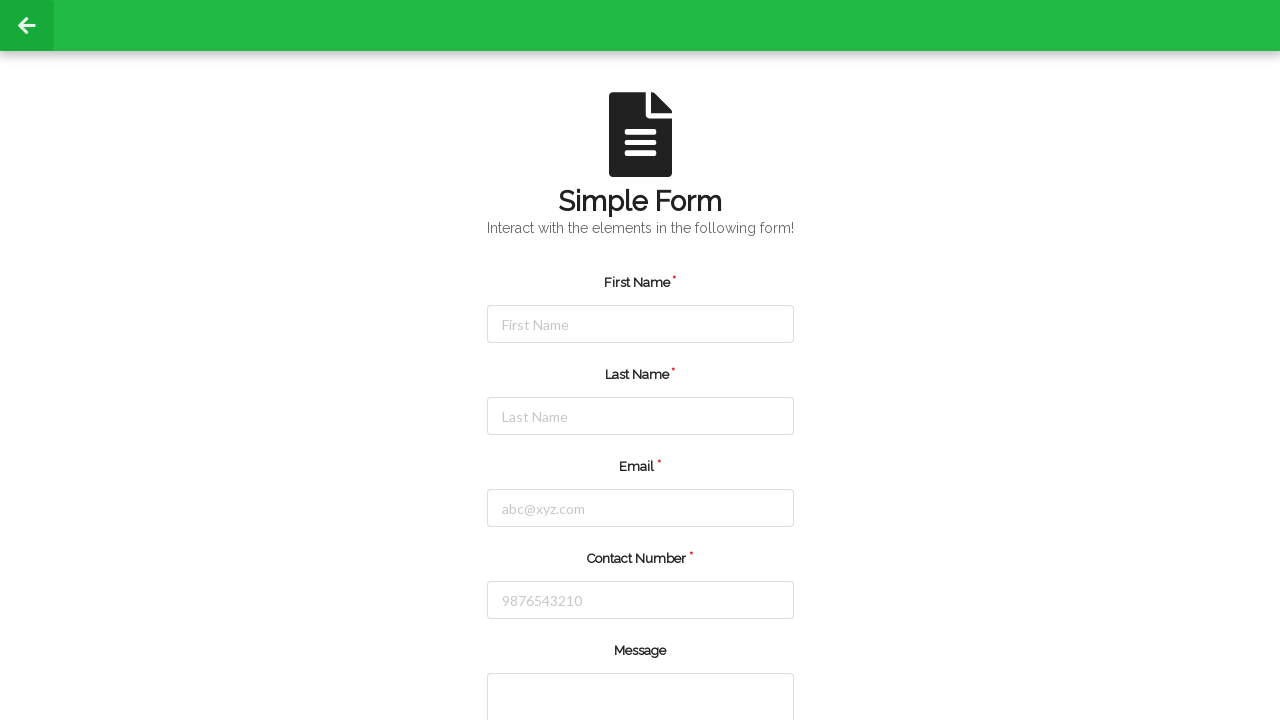

Filled first name field with 'Michael' on #firstName
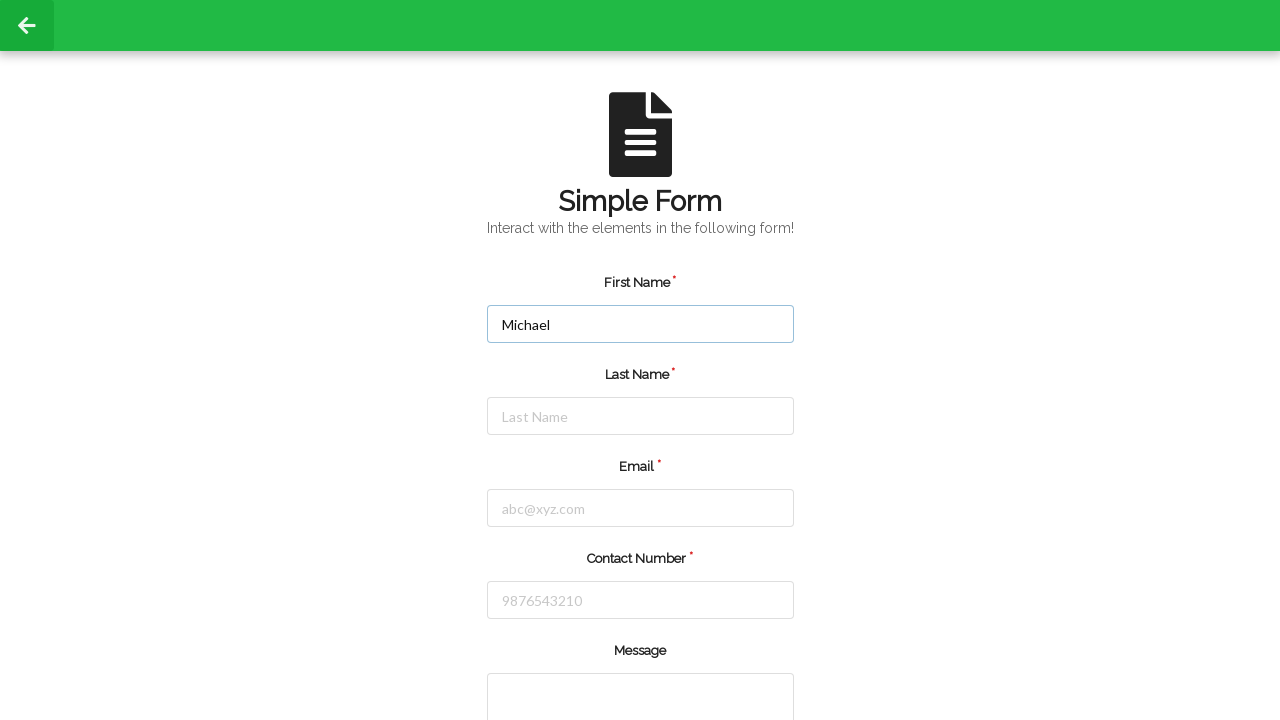

Filled last name field with 'Thompson' on #lastName
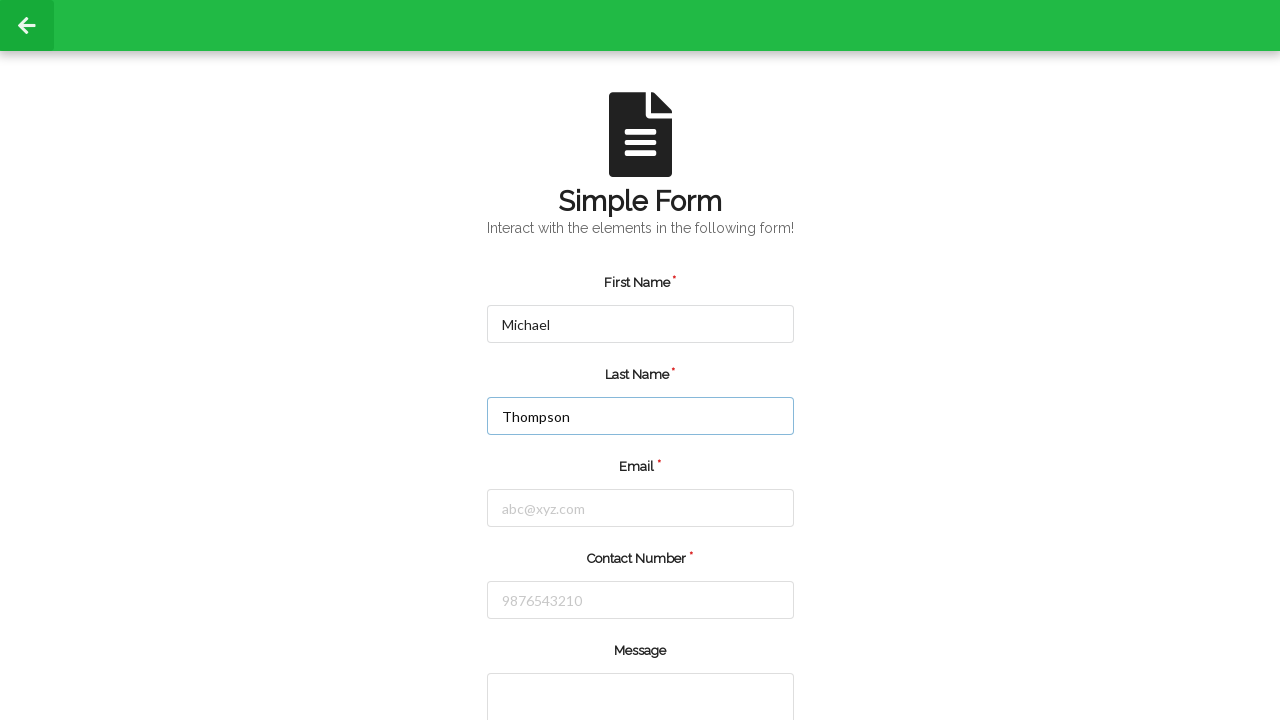

Filled email field with 'michael.thompson@example.com' on #email
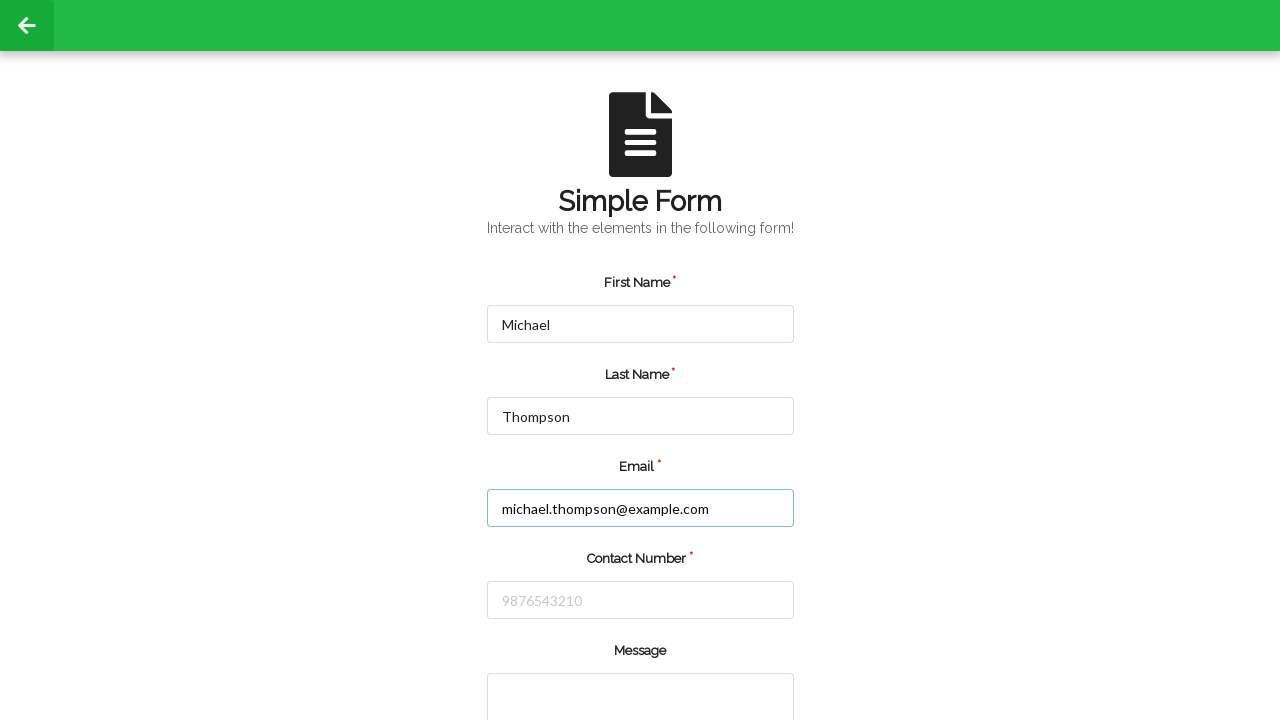

Filled phone number field with '5551234567' on #number
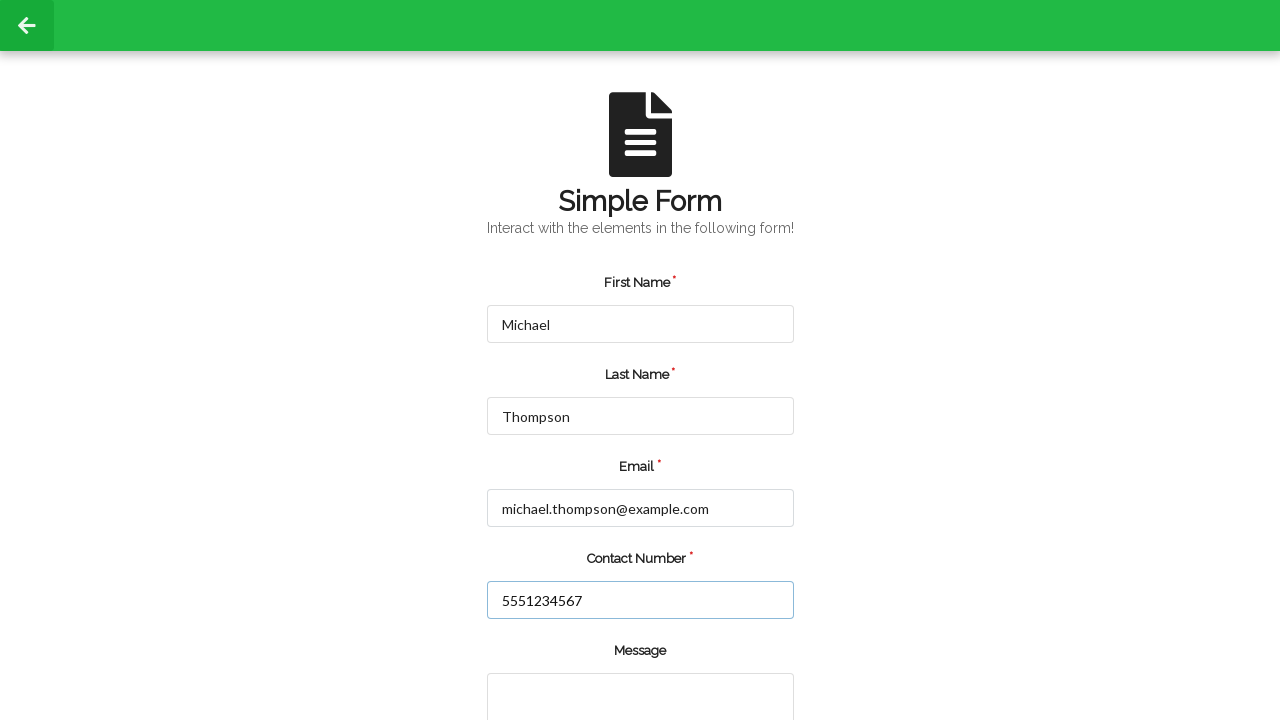

Clicked the submit button at (558, 660) on input.green
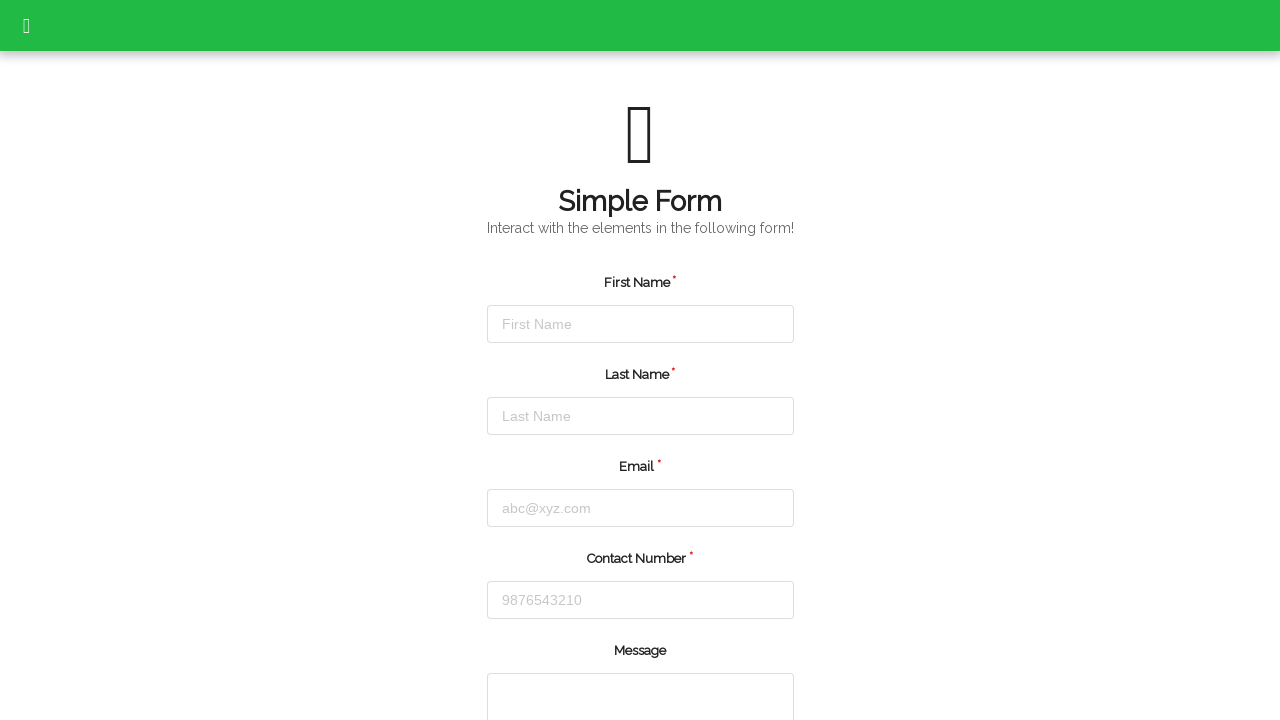

Set up alert dialog handler to accept confirmations
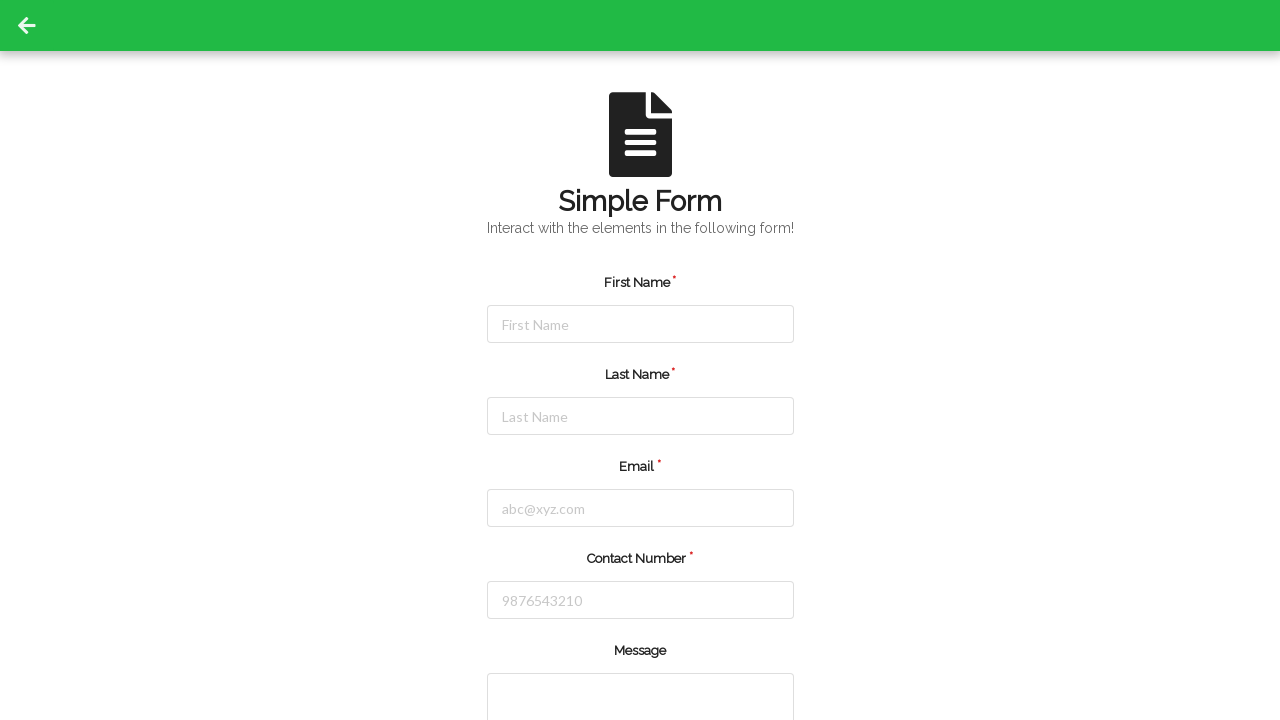

Waited 1 second for alert and page interaction
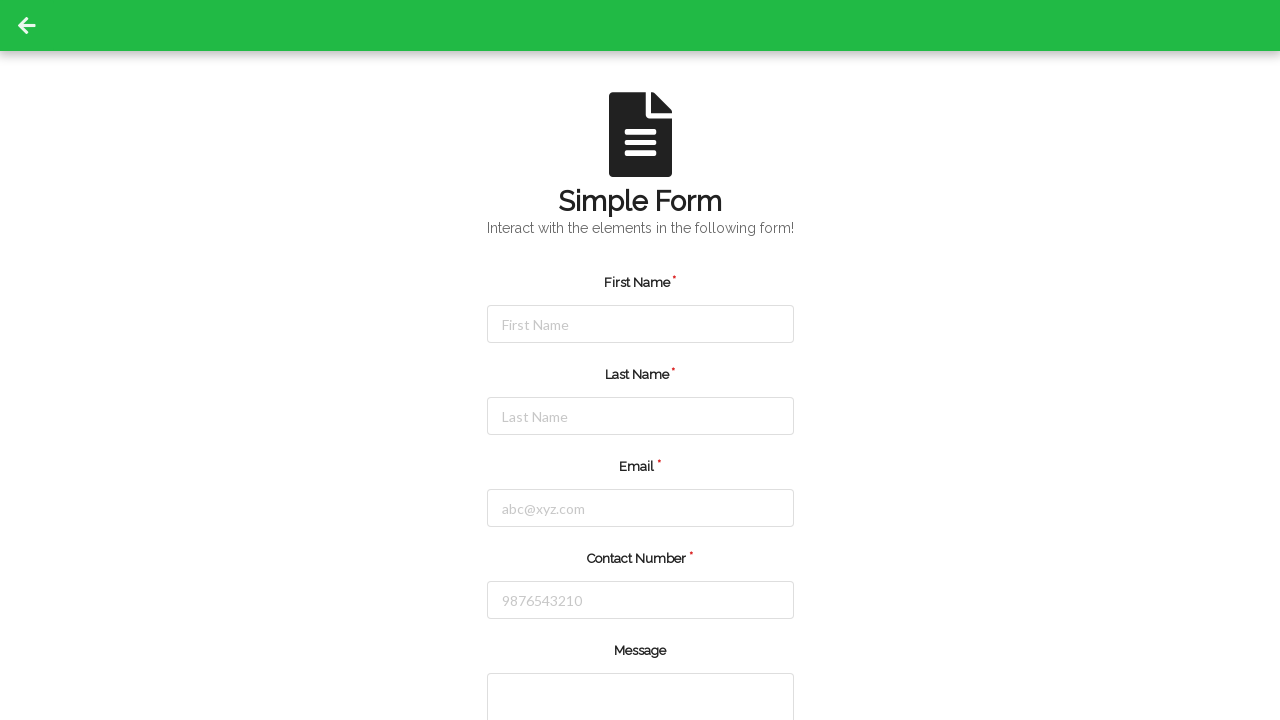

Refreshed the page
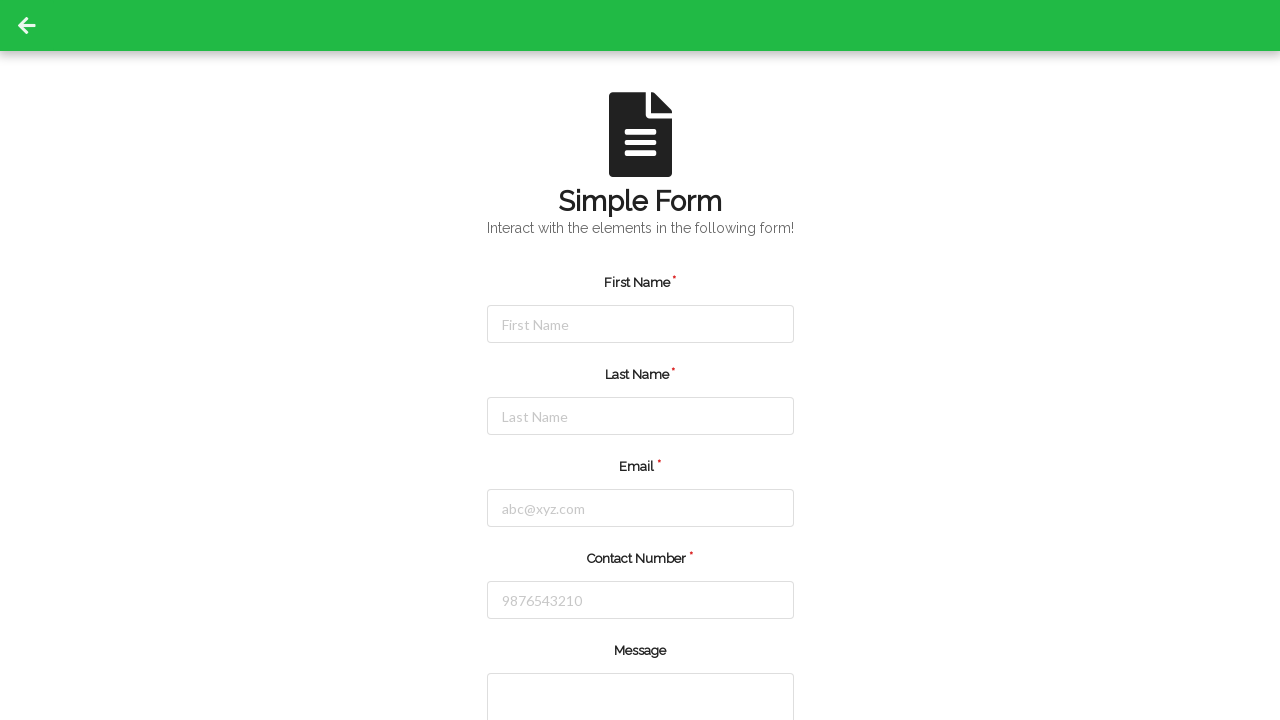

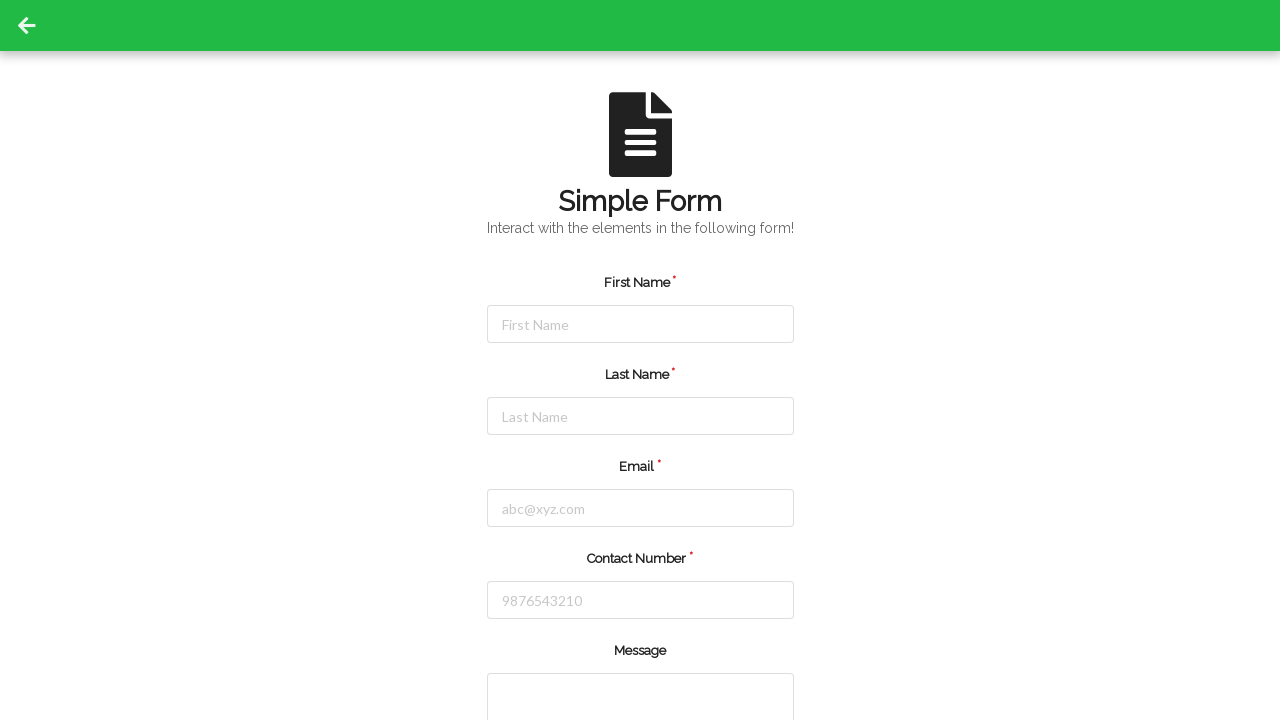